Tests registration form by entering lowercase characters with length greater than 50 in the username field.

Starting URL: https://buggy.justtestit.org/register

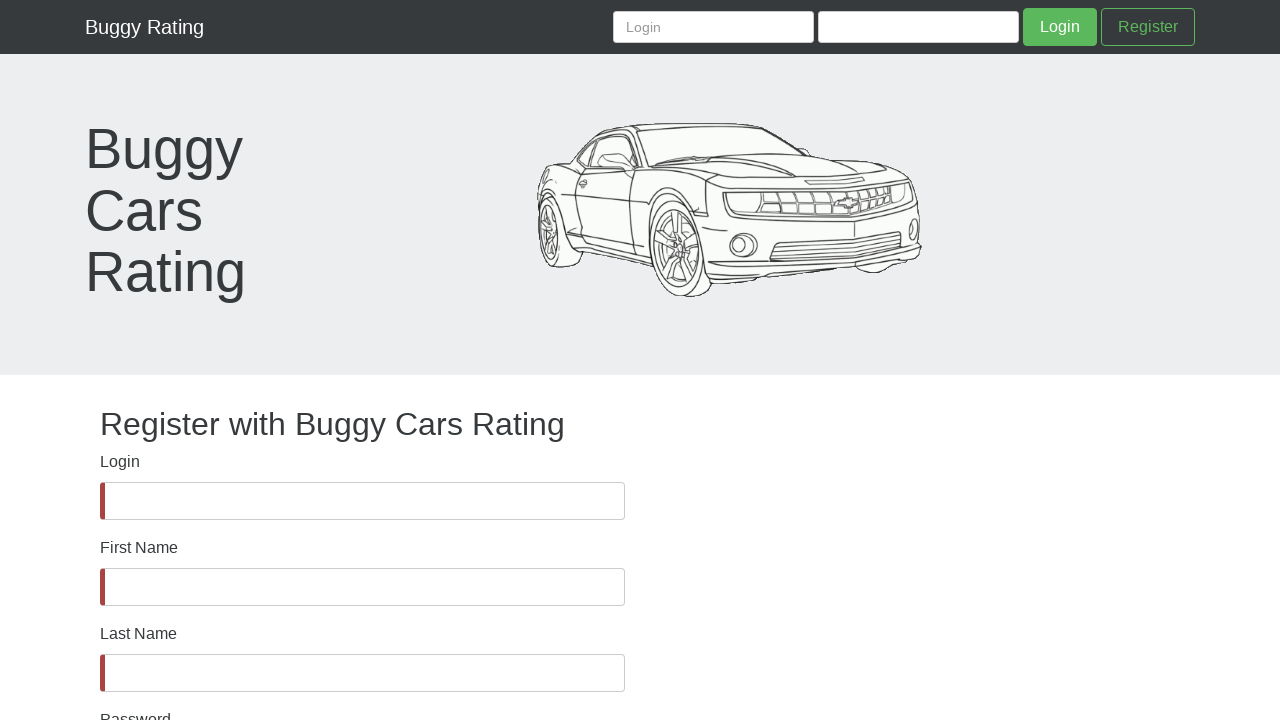

Verified username field is visible
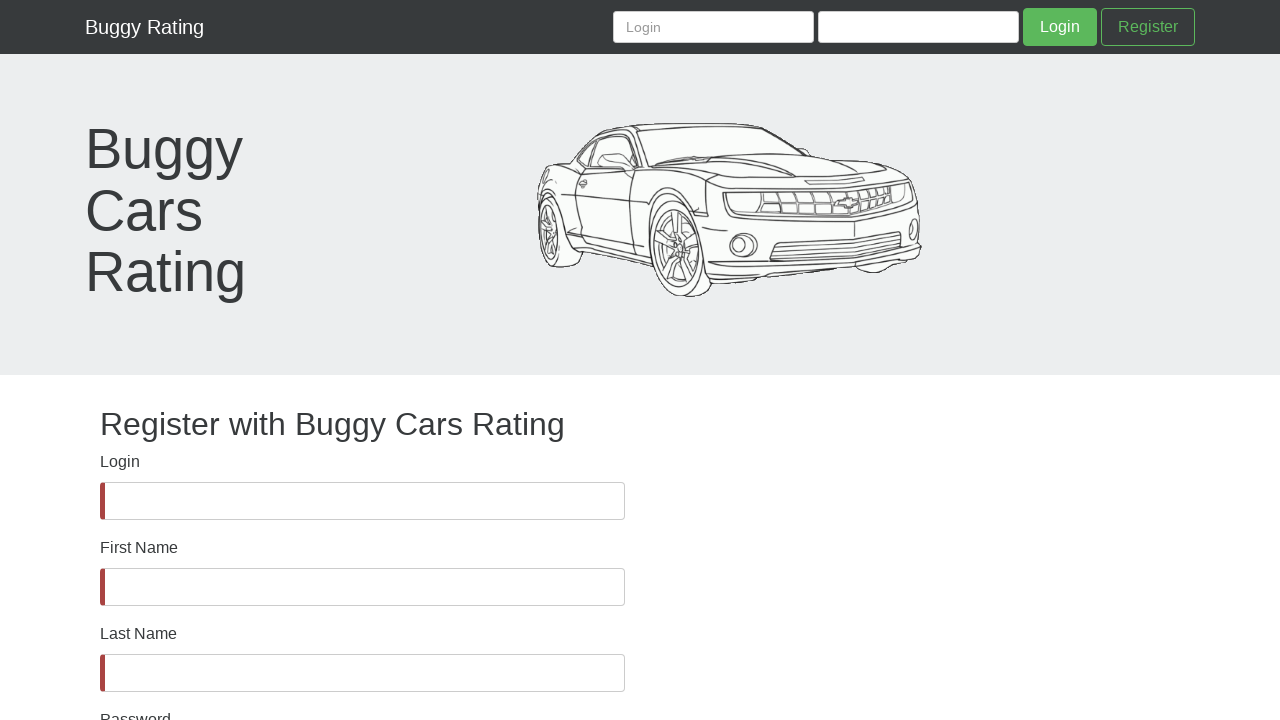

Filled username field with lowercase characters (length > 50): 'jhguedggdejvivintntgvjbthgbtjbgjhbgjhtbgjhbgjthgbjthbhtbtjhgbthjgvtjhg' on #username
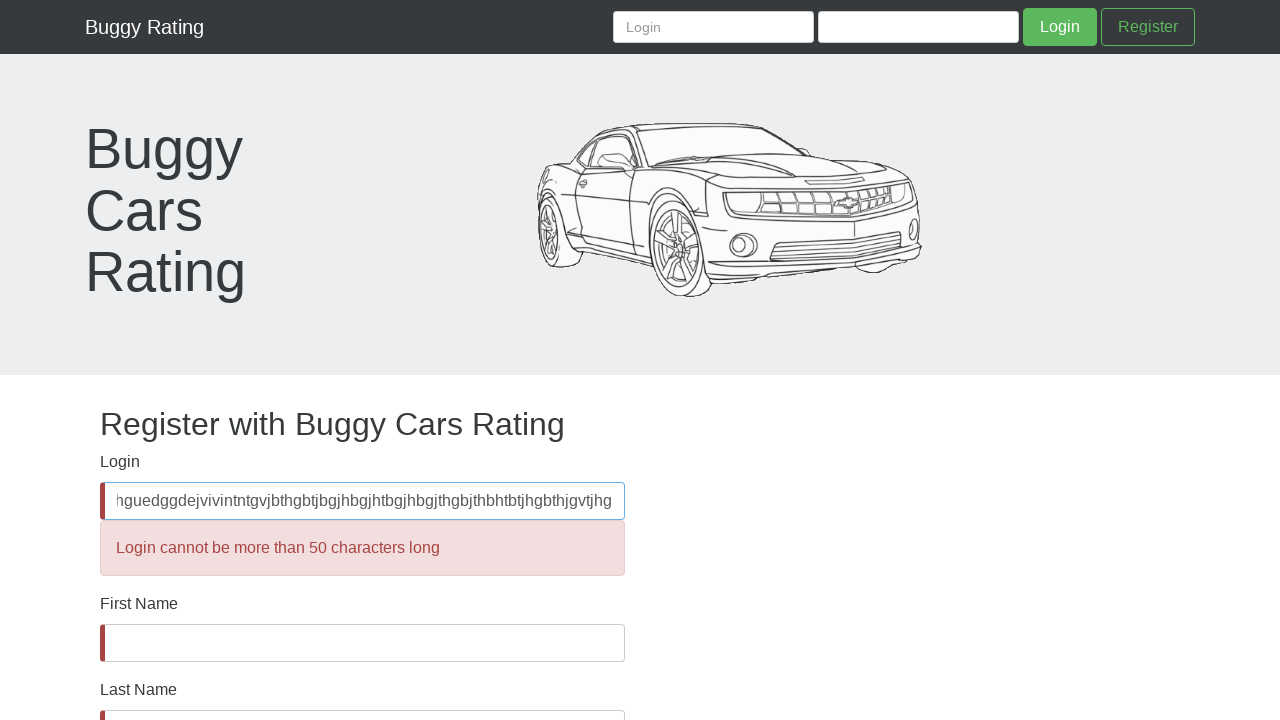

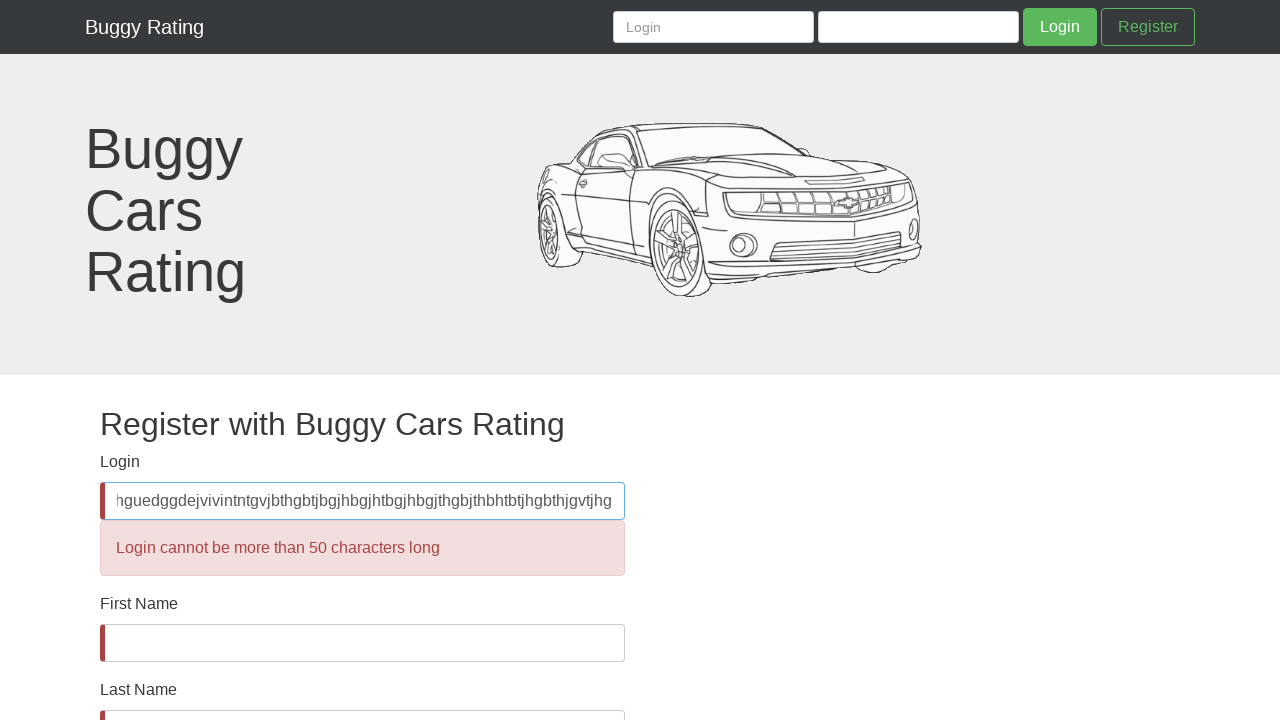